Navigates to YouTube and verifies that the page title contains the word "video"

Starting URL: http://youtube.com

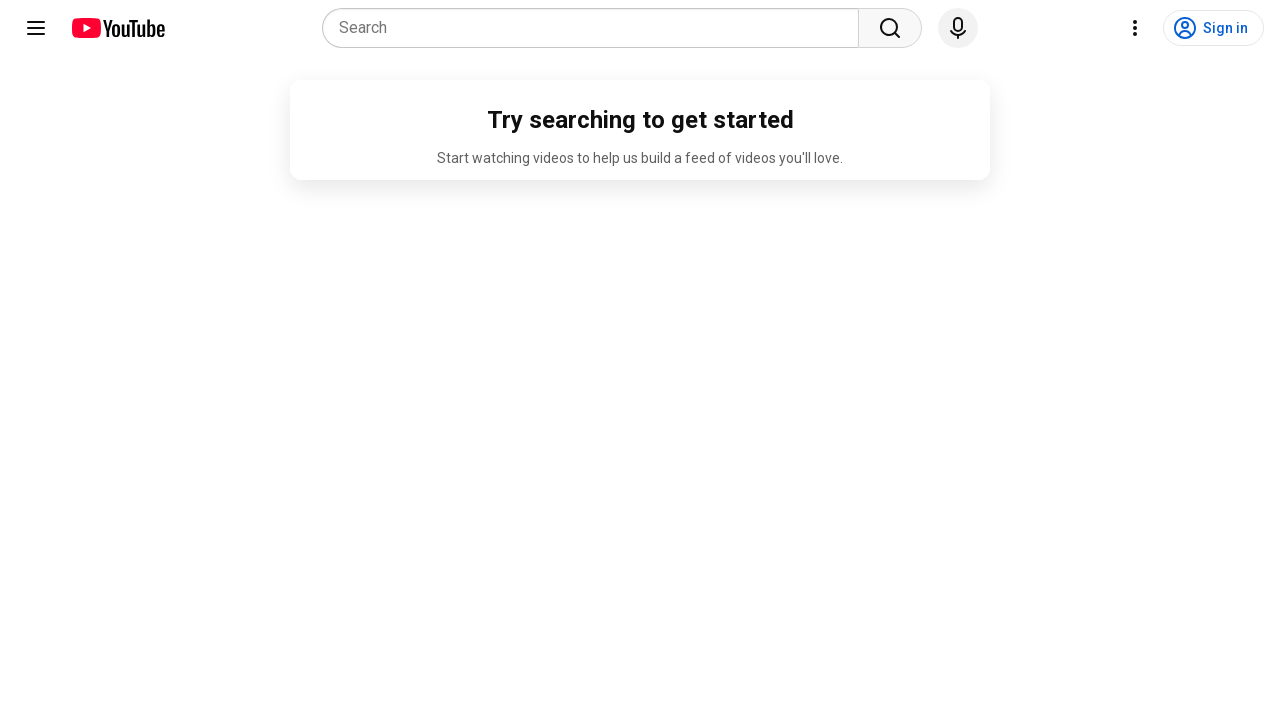

Navigated to http://youtube.com
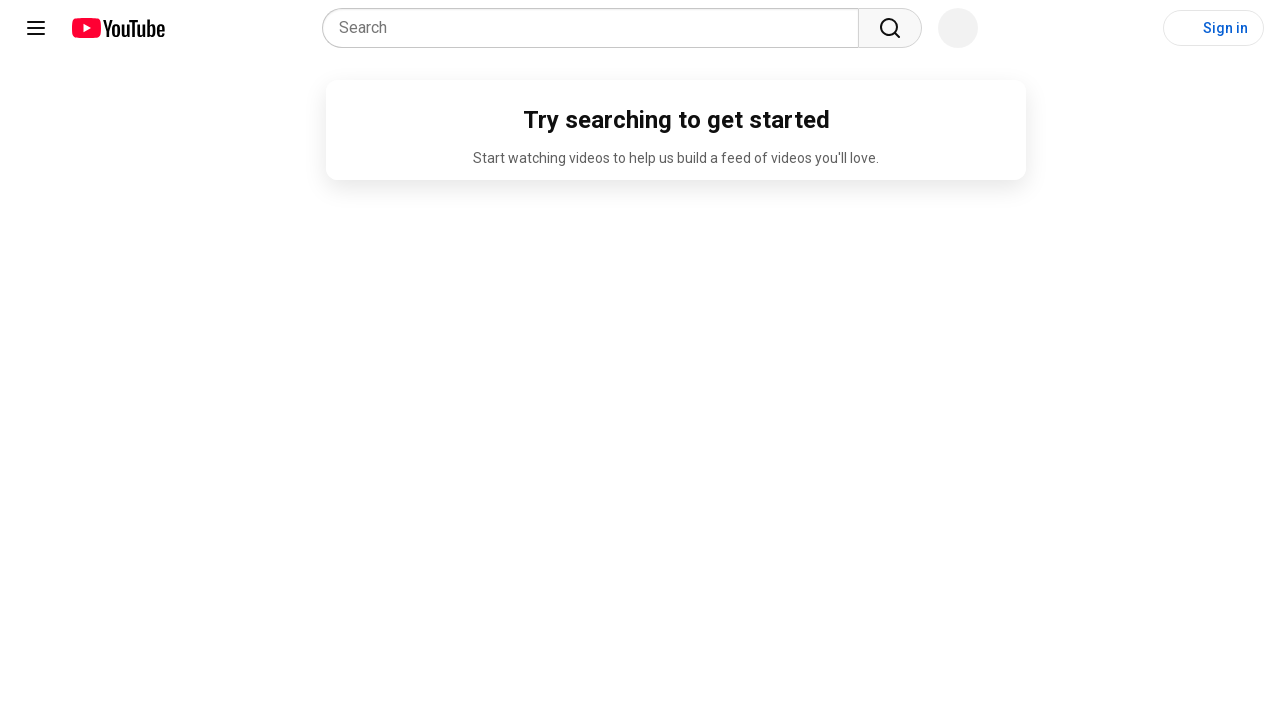

Retrieved page title
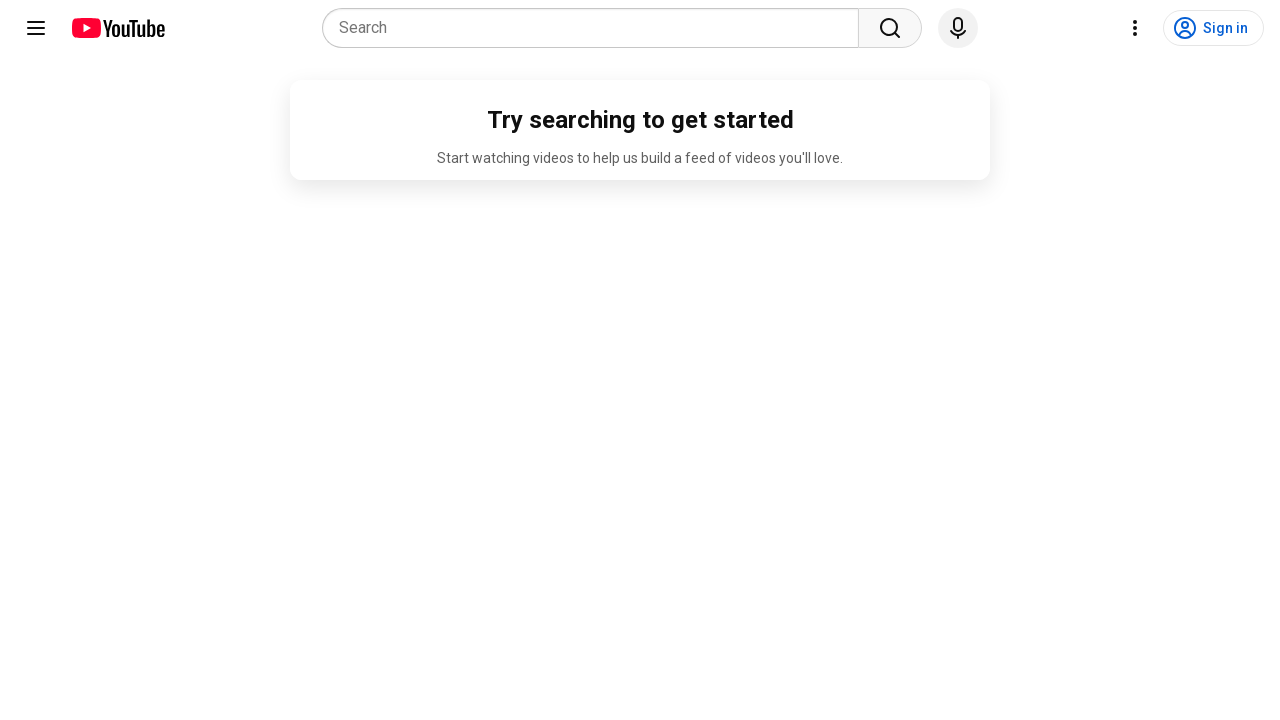

Verified that page title does NOT contain 'video': YouTube
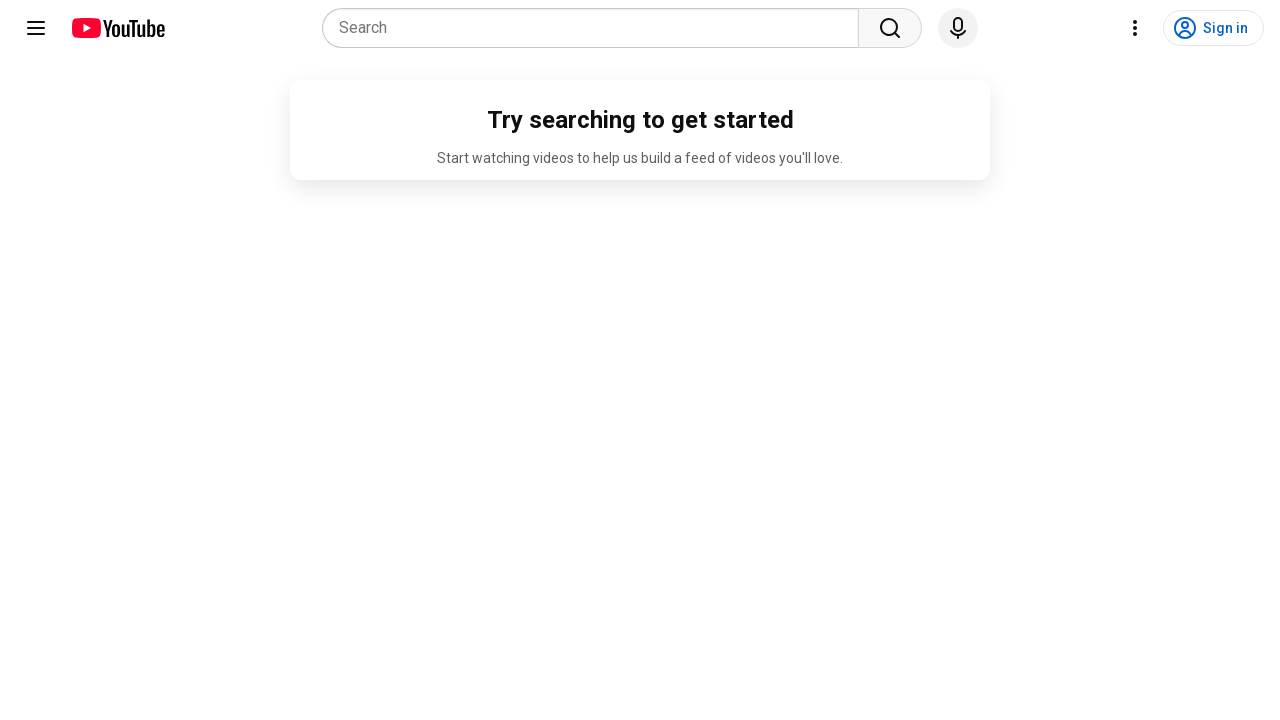

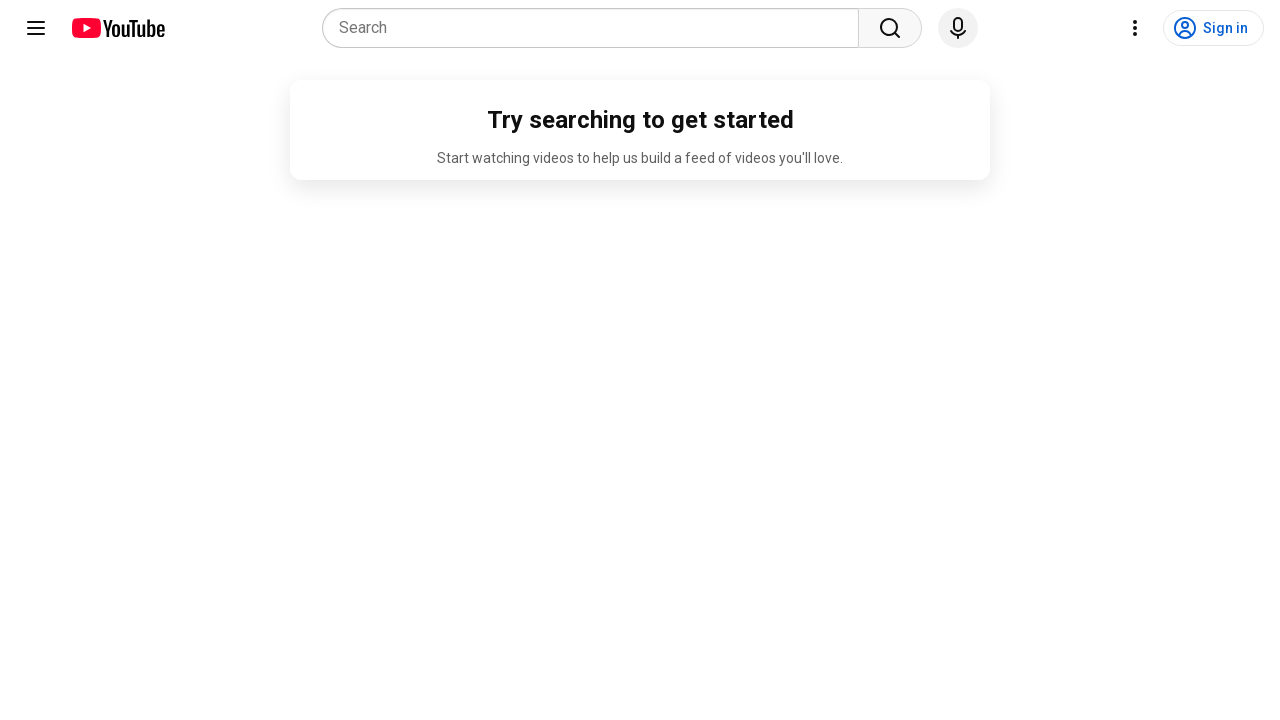